Tests contact form submission with an invalid email format (missing @) to verify form behavior.

Starting URL: https://www.demoblaze.com/

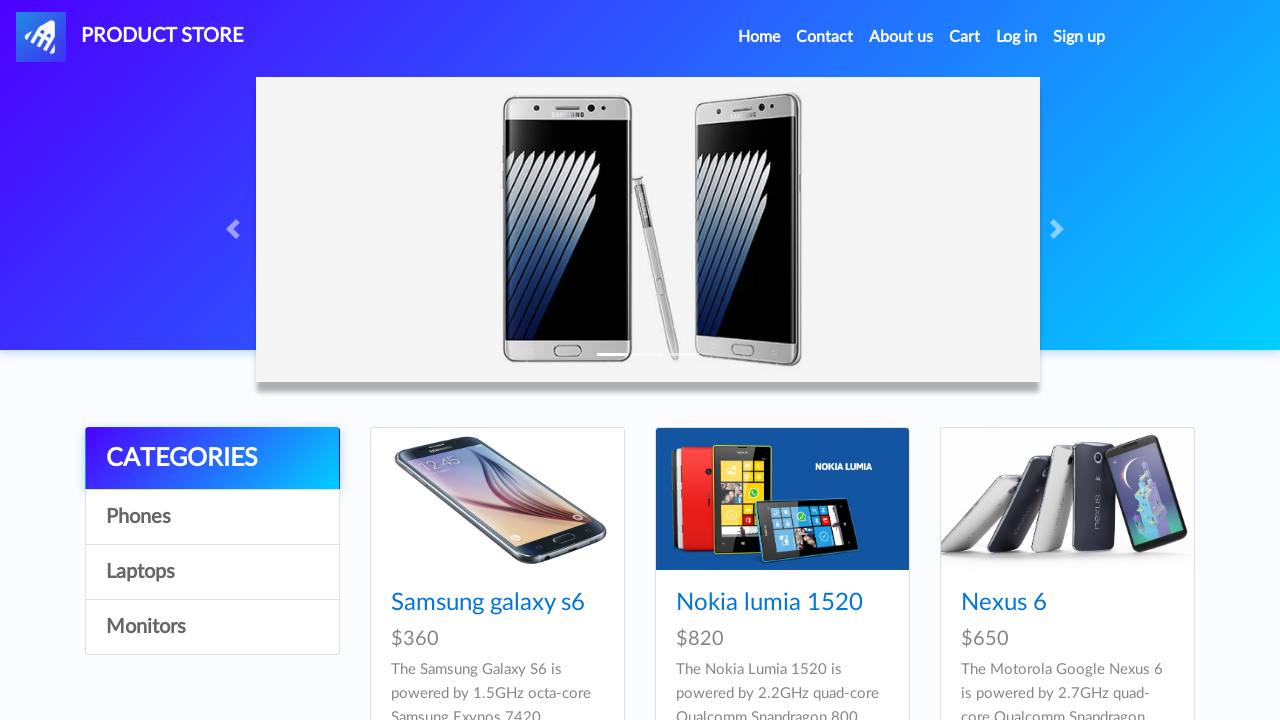

Clicked on Contact link at (825, 37) on xpath=//a[text()='Contact']
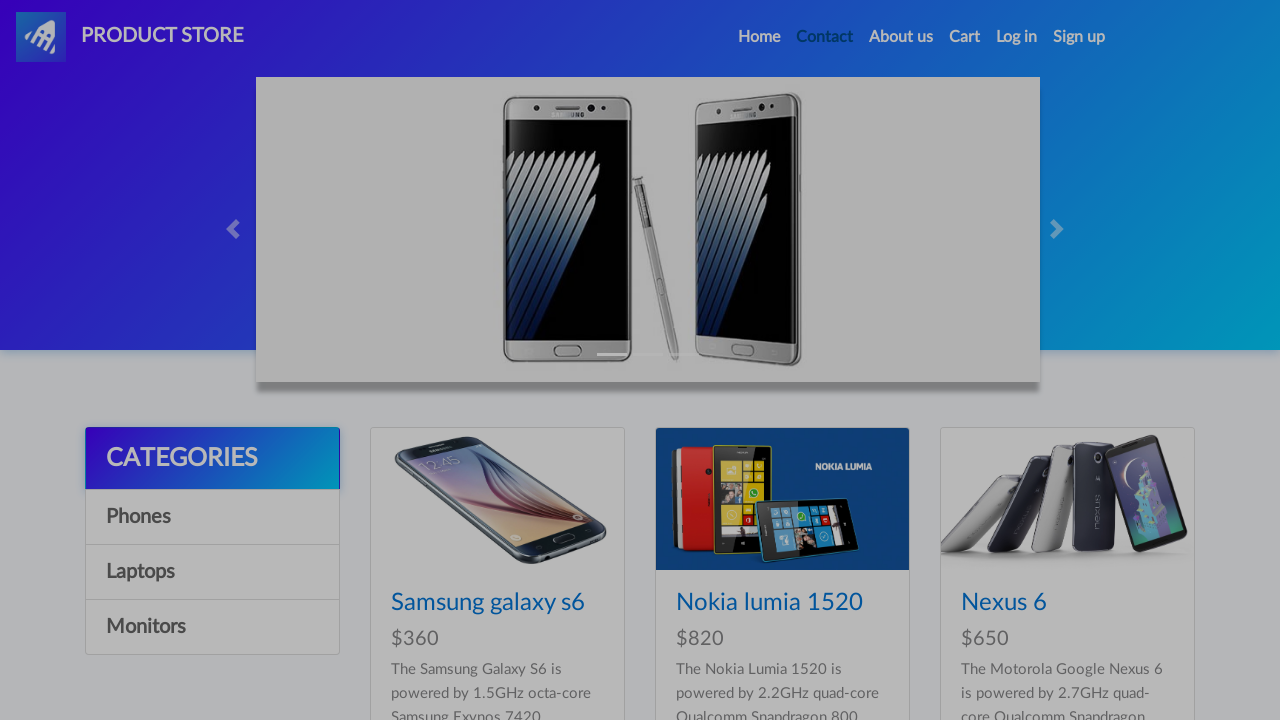

Waited 2 seconds for Contact modal to load
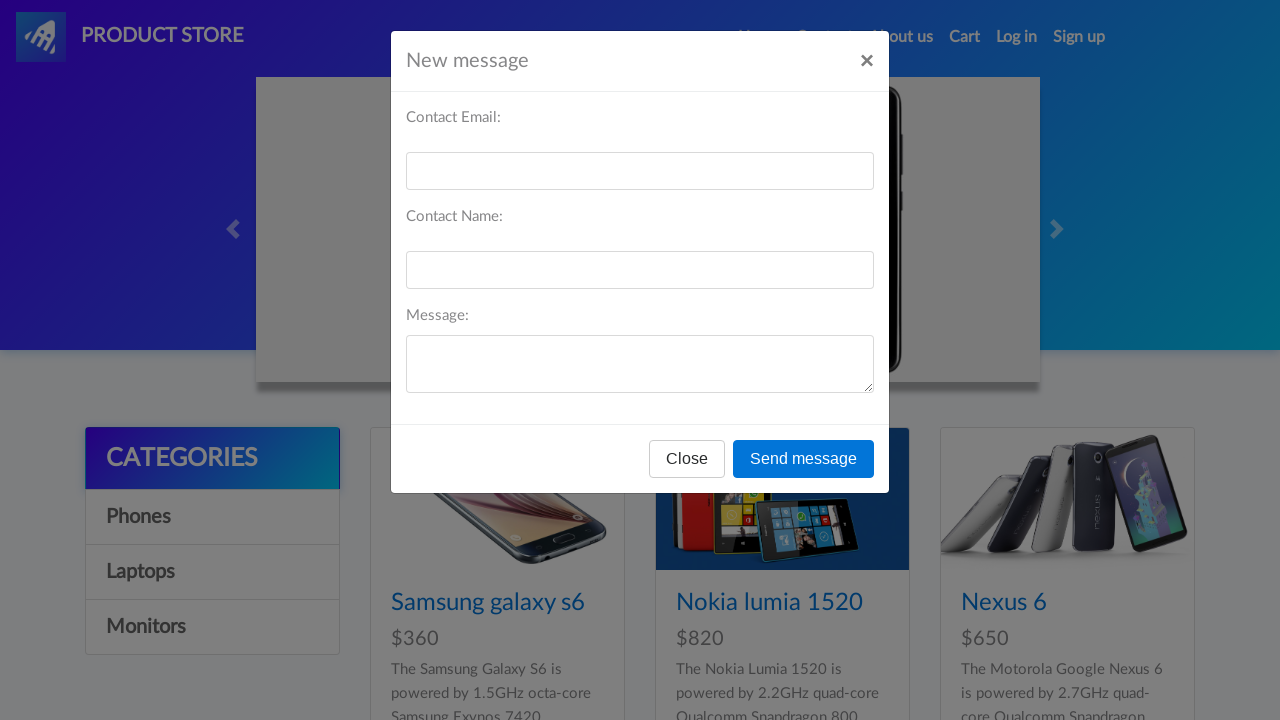

Filled recipient email field with invalid email 'invalidemail' (missing @) on #recipient-email
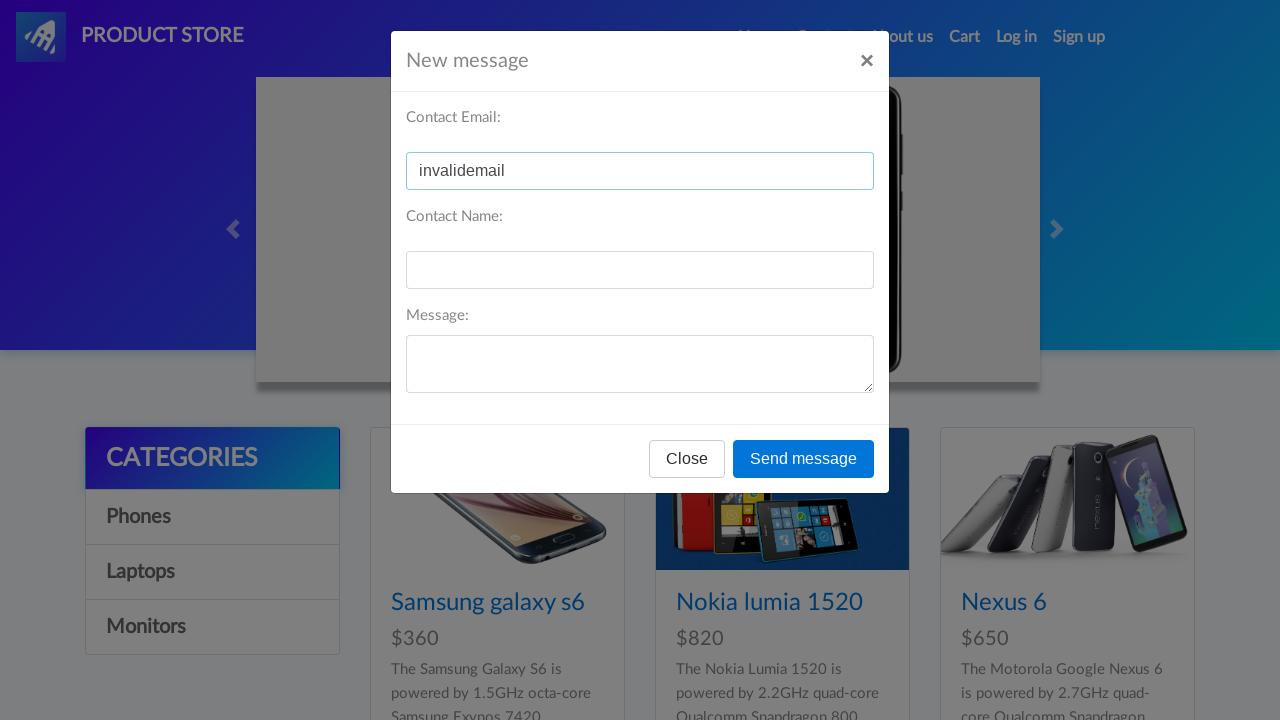

Filled recipient name field with 'Tester' on #recipient-name
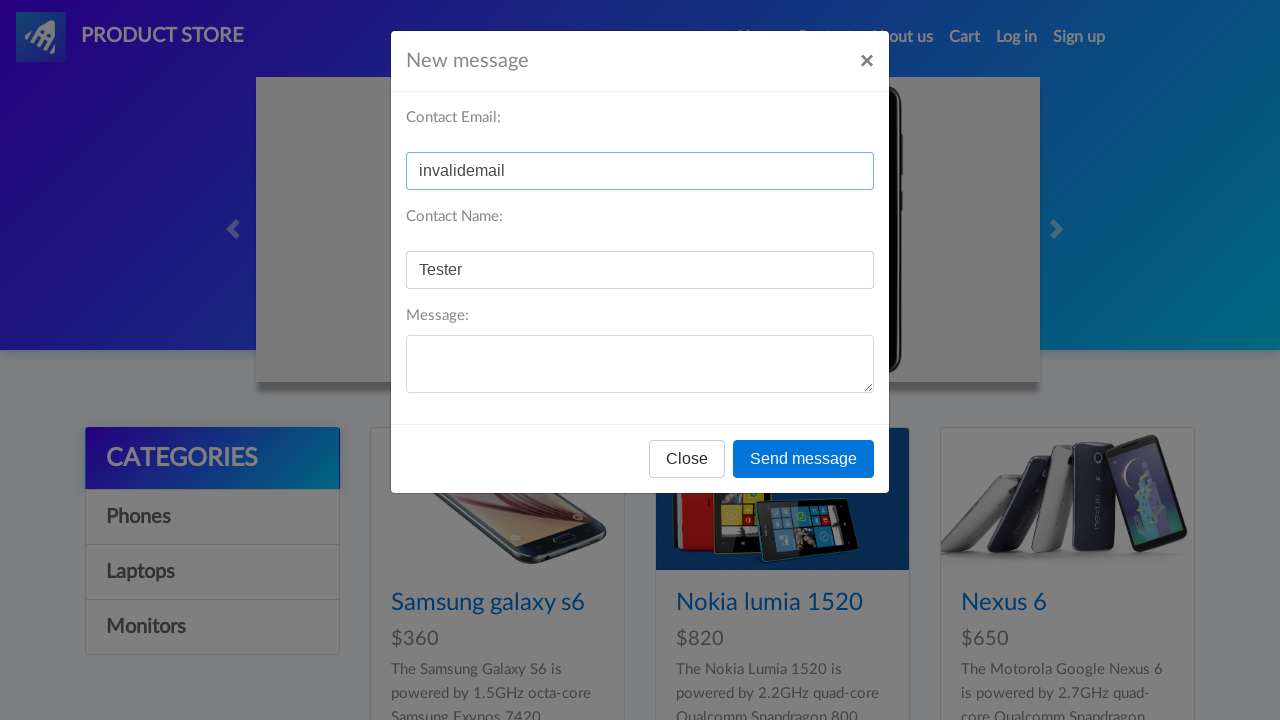

Filled message text field with 'Message with invalid email' on #message-text
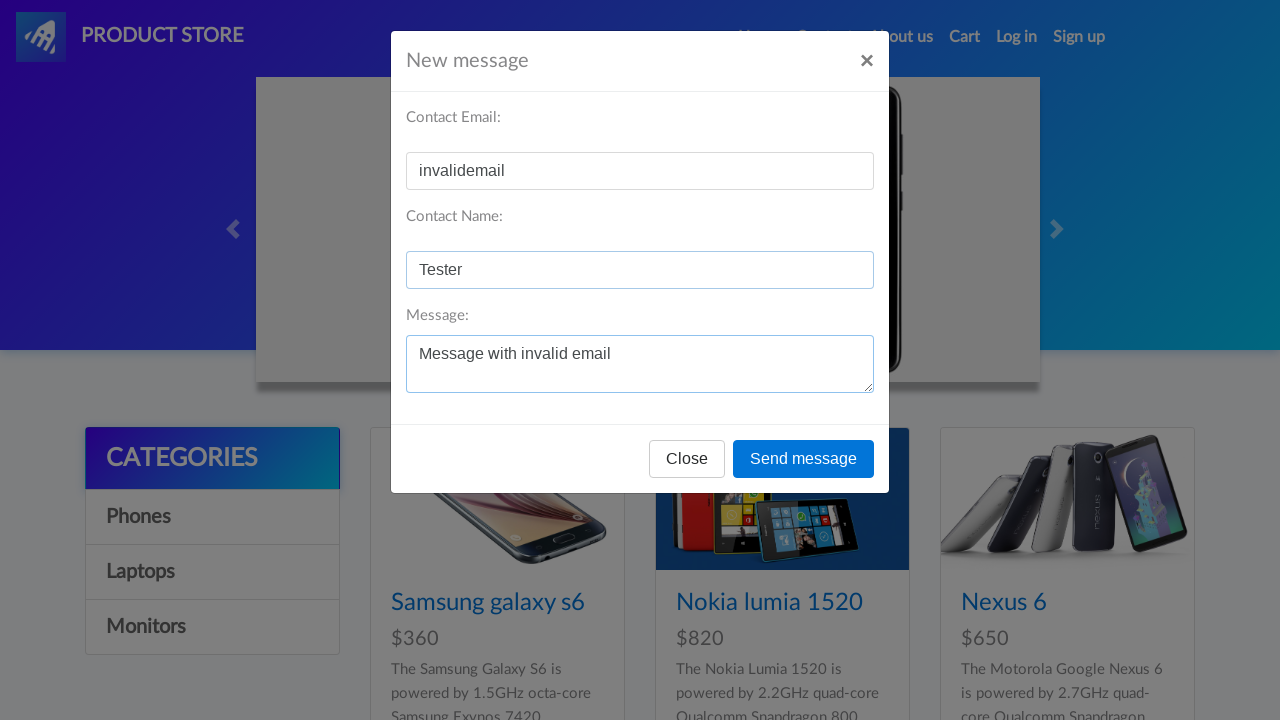

Clicked Send message button to submit form with invalid email at (804, 459) on xpath=//button[text()='Send message']
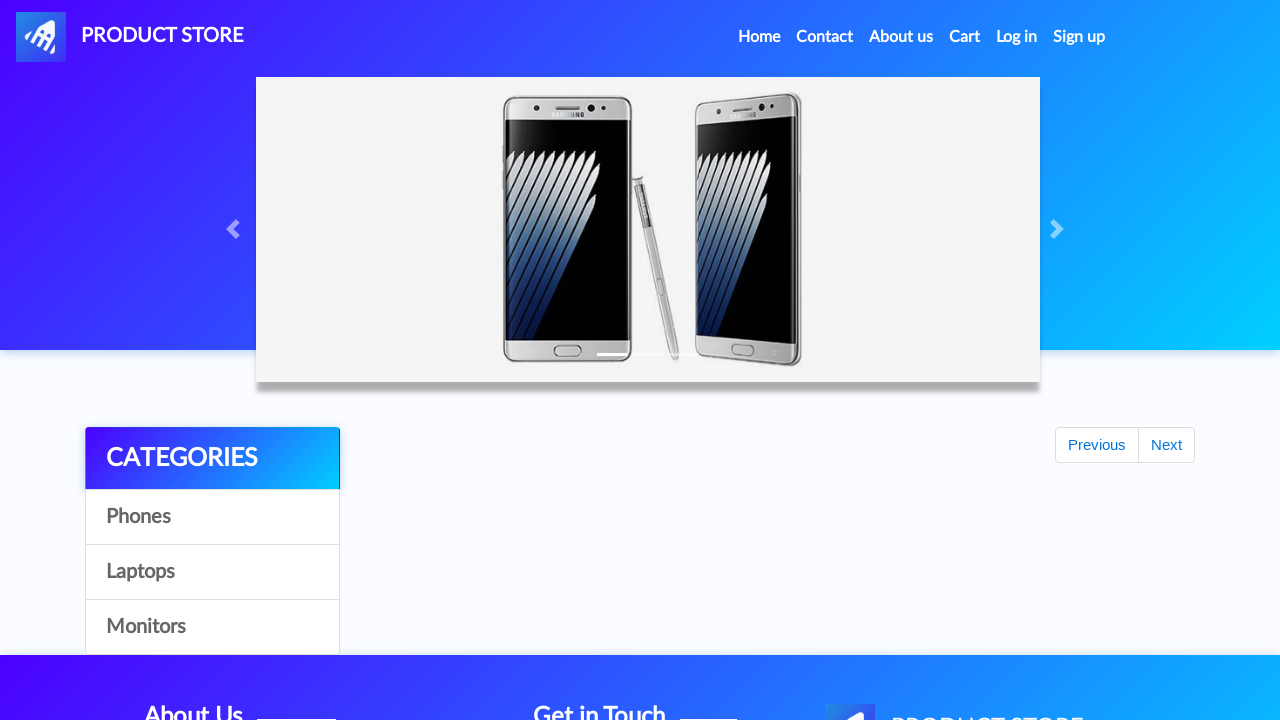

Waited 2 seconds for form response
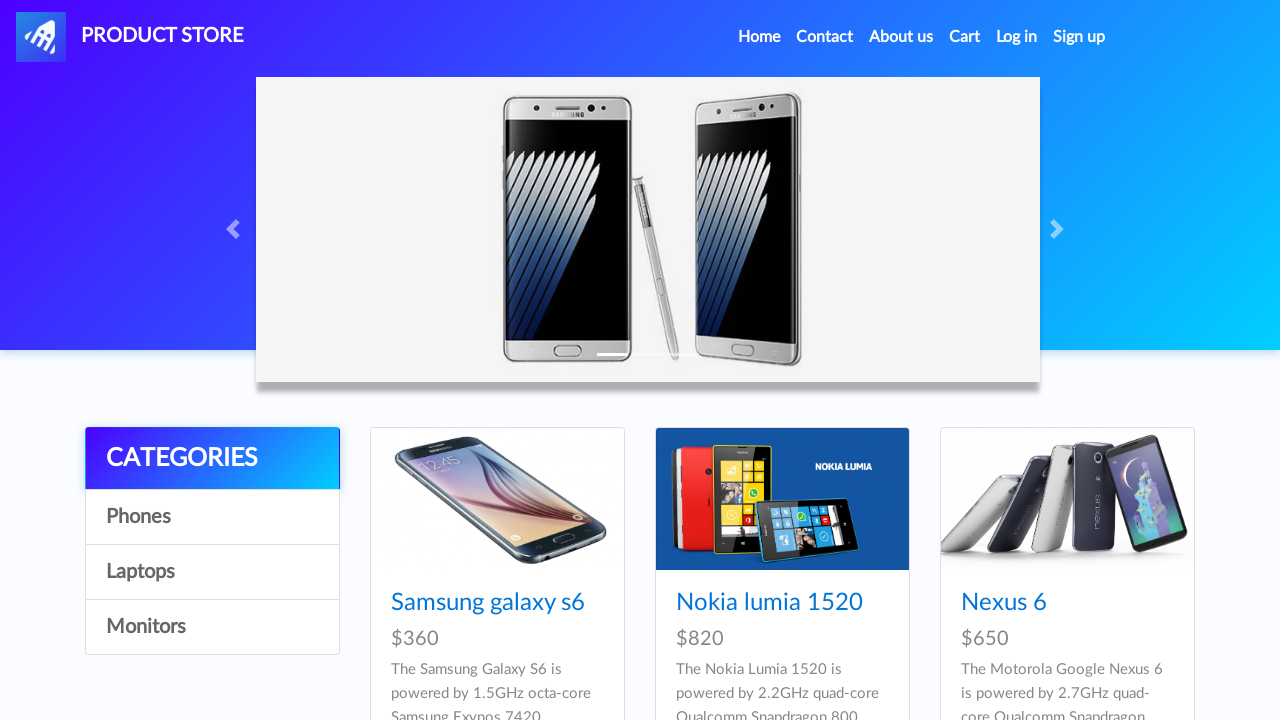

Set up dialog handler to accept alerts
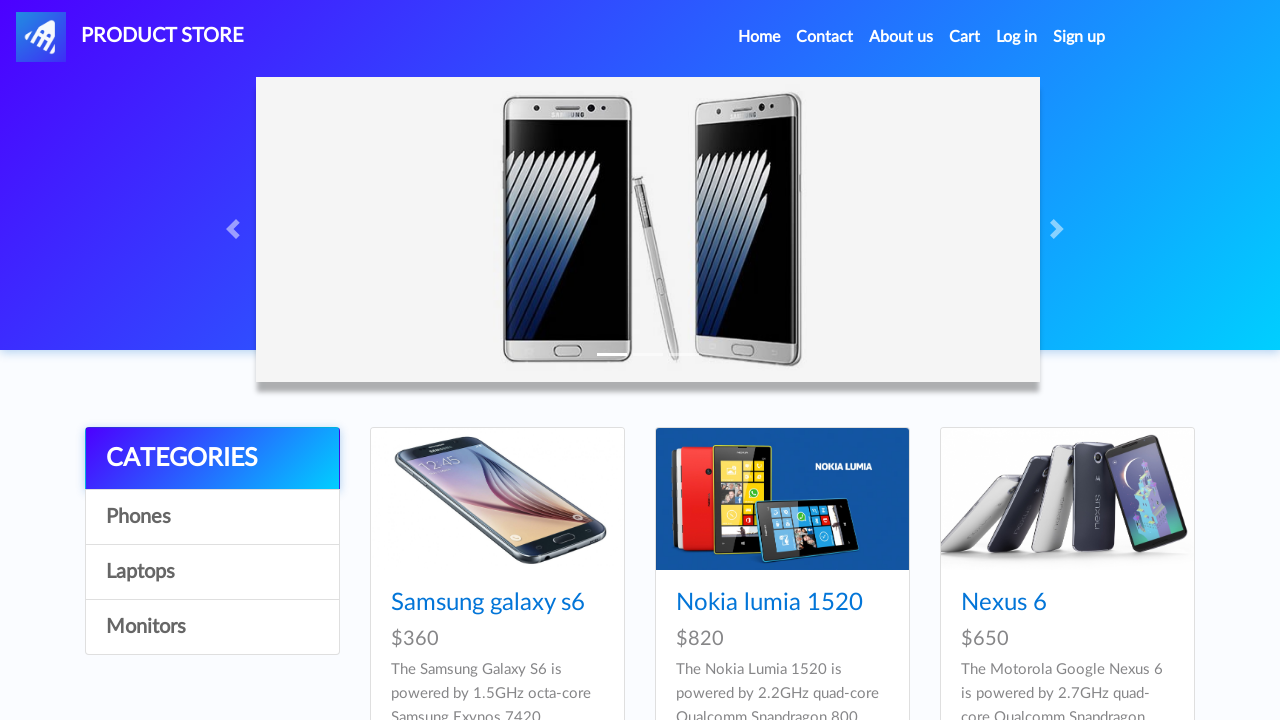

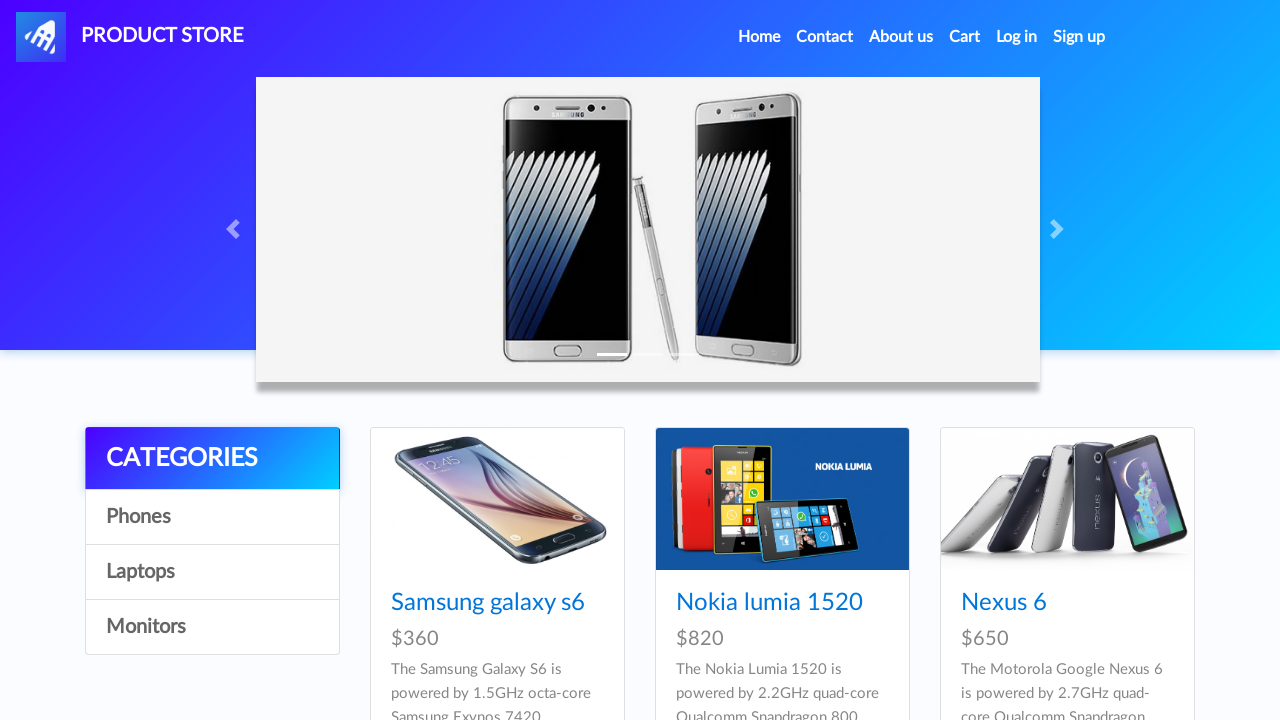